Clicks the data exports link and verifies it opens the S3 exports index page

Starting URL: https://docs.neuronpedia.org/api

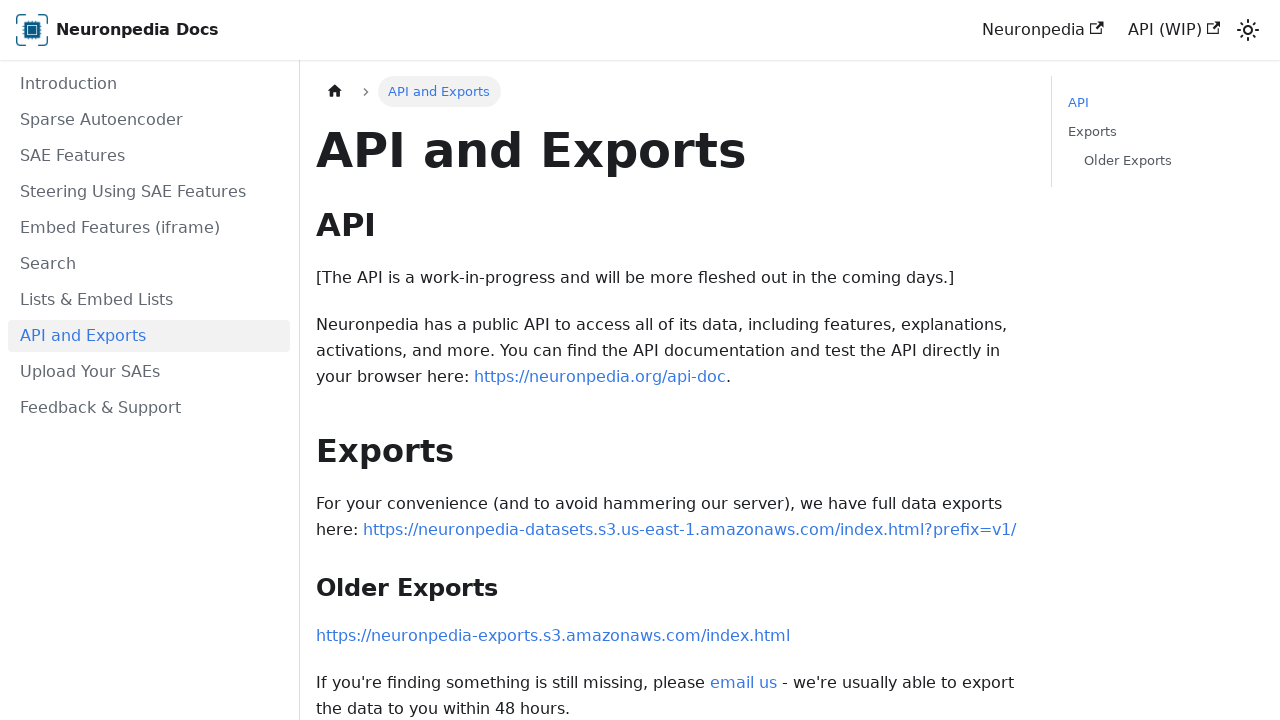

Clicked data exports link to S3 exports index at (553, 636) on internal:text="https://neuronpedia-exports.s3.amazonaws.com/index.html"i
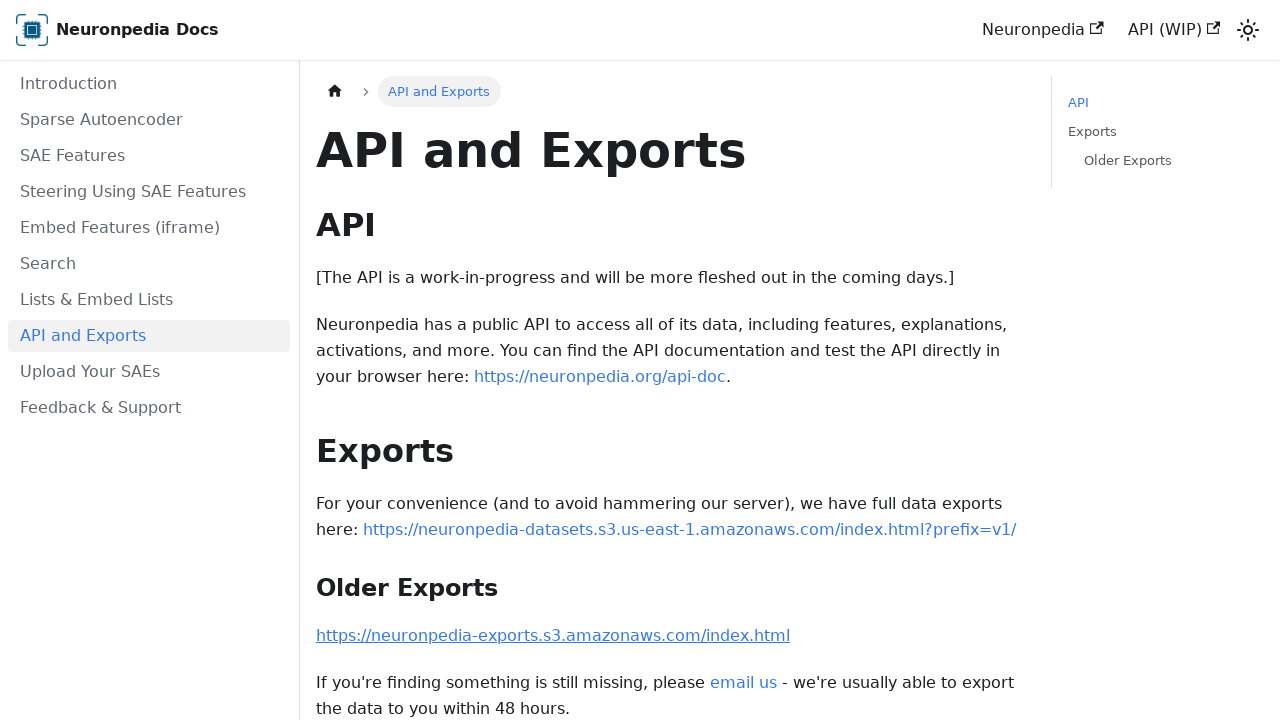

New page opened from data exports link
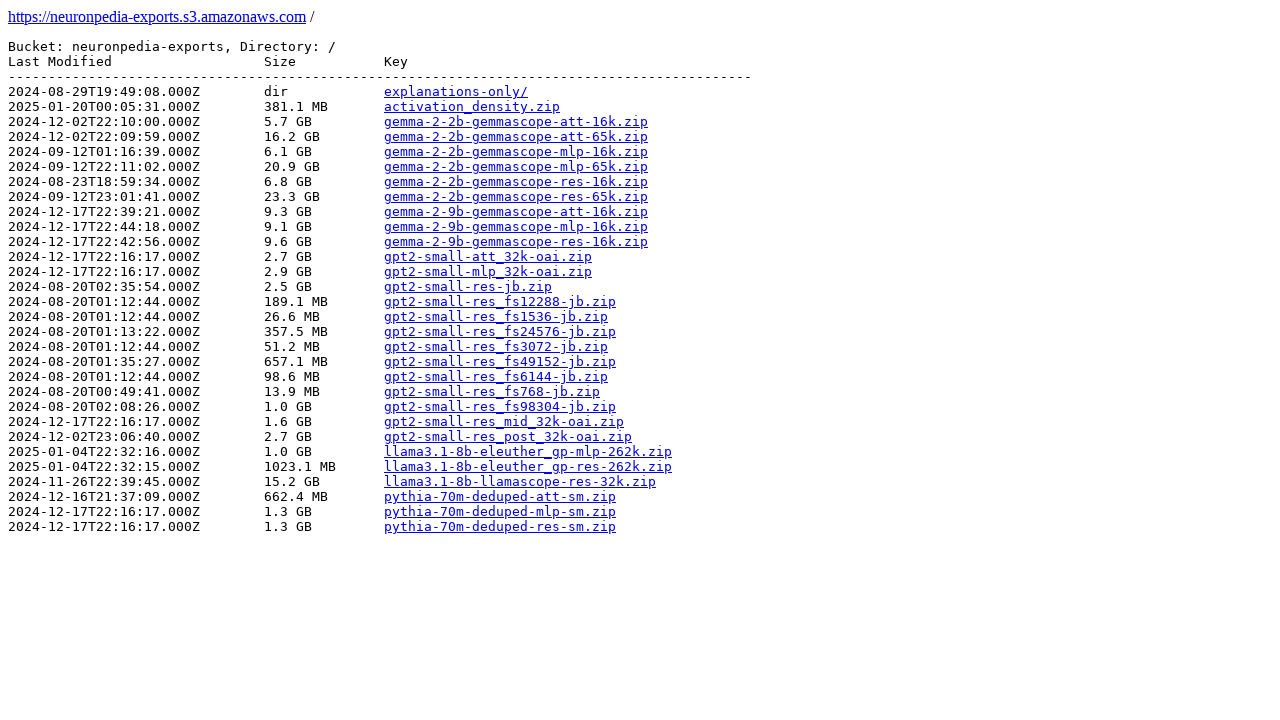

Waited for new page to load
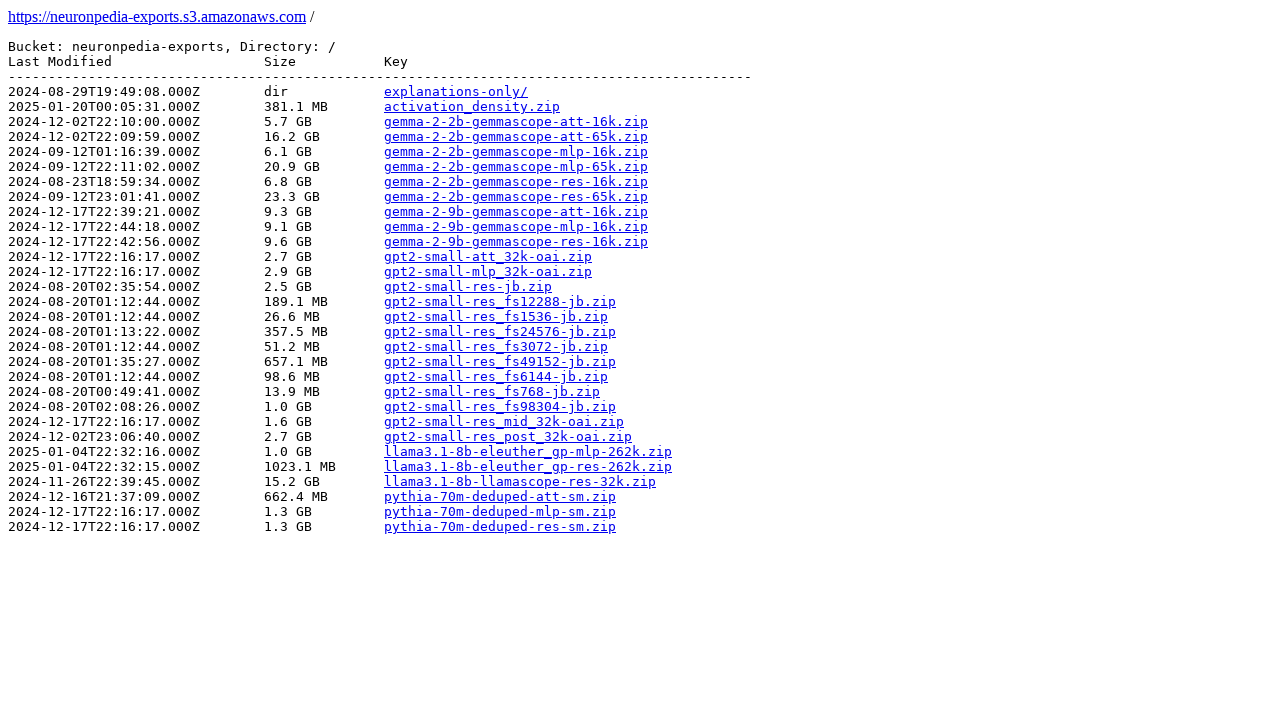

Verified new page URL is S3 exports index
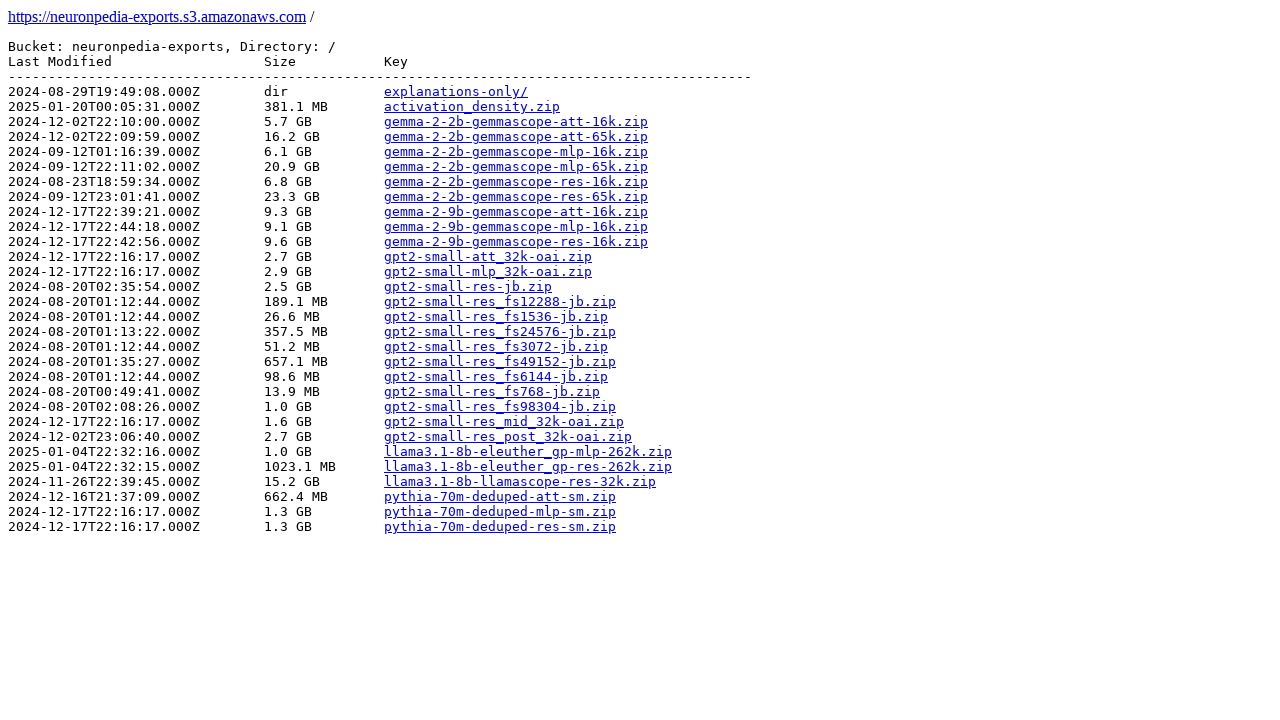

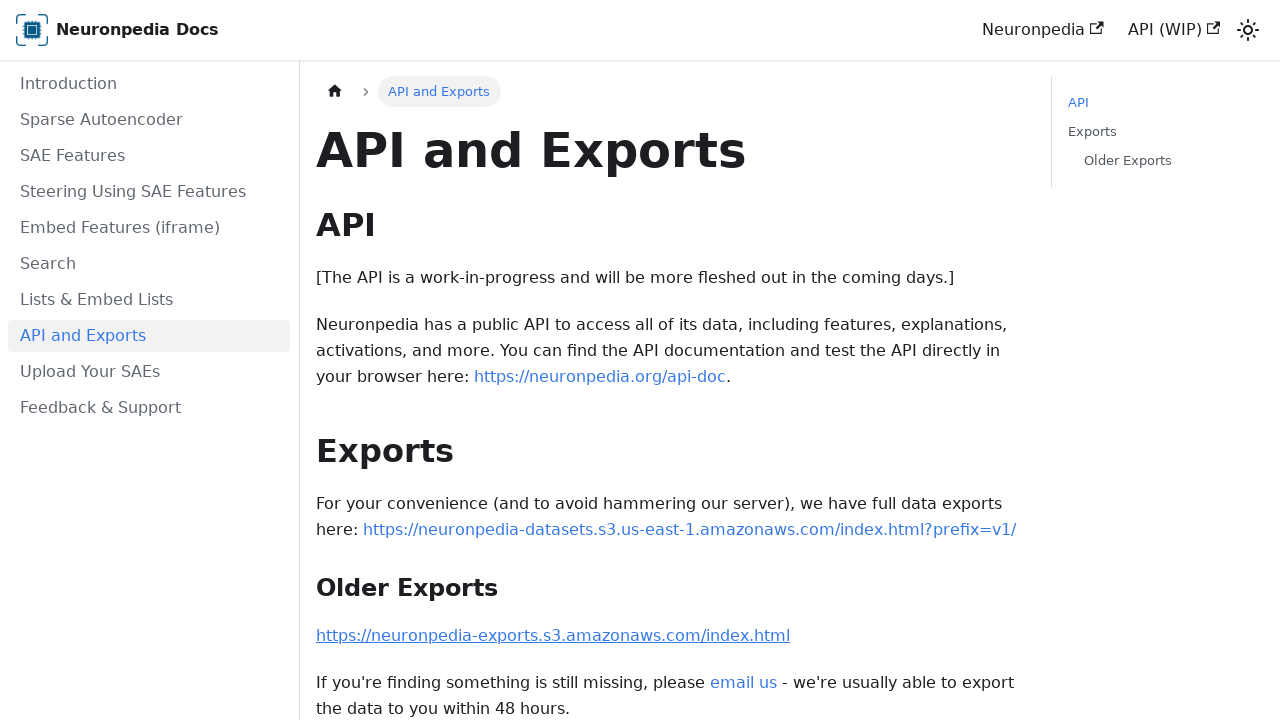